Tests duplicate link functionality by navigating to hyperlink test page and clicking a duplicate link

Starting URL: https://www.leafground.com/

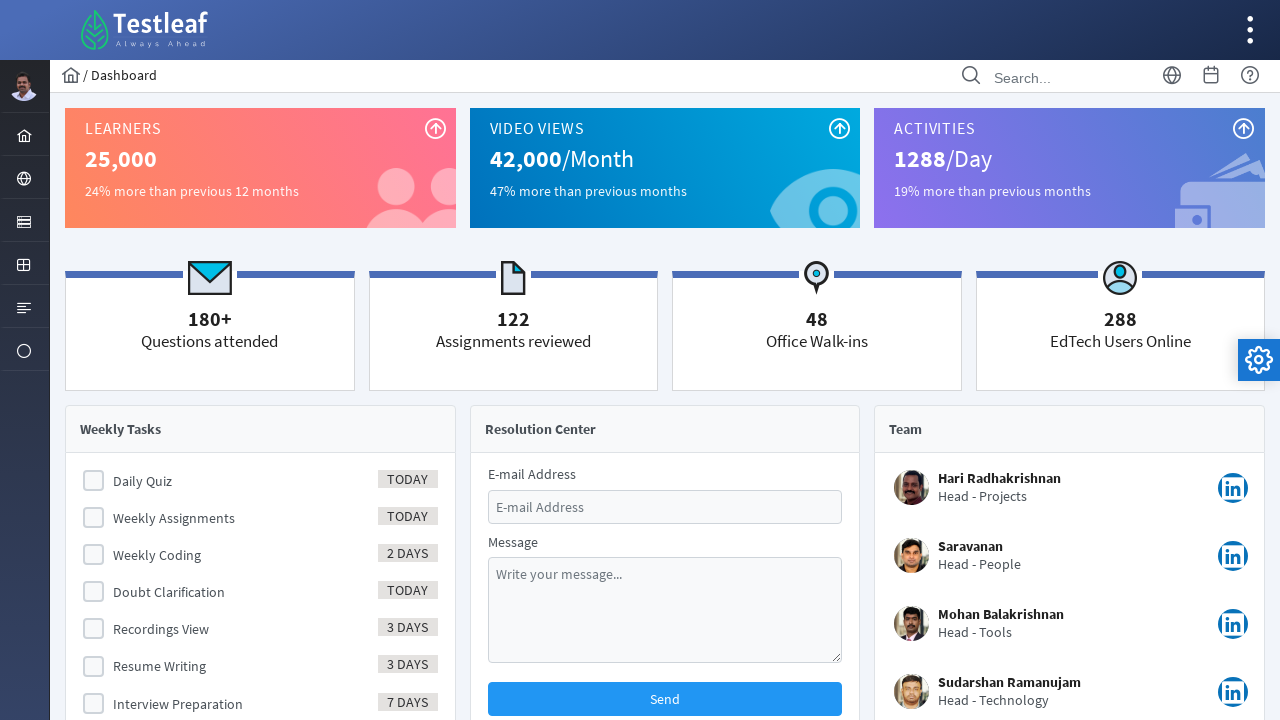

Clicked on the server menu item at (24, 222) on xpath=//i[@class='pi pi-server layout-menuitem-icon']
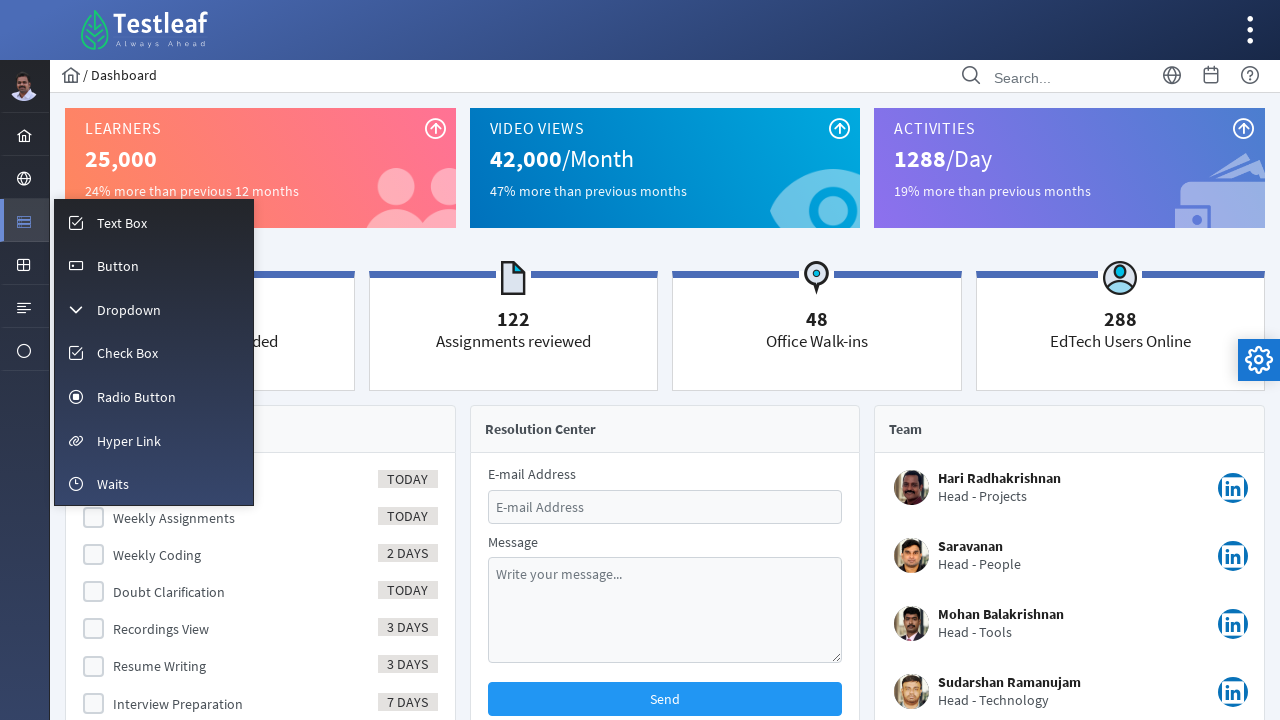

Clicked on Hyper Link menu option at (129, 441) on xpath=//span[text()='Hyper Link']
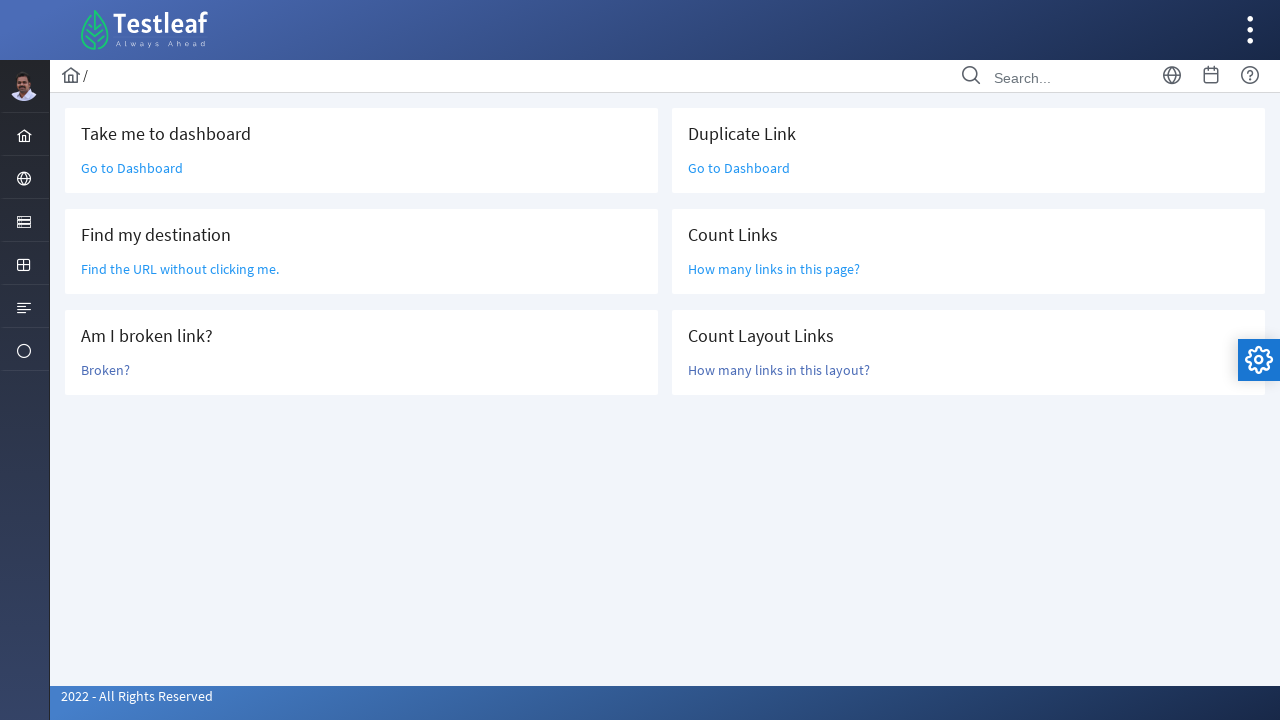

Clicked the duplicate link at (739, 168) on //*[@id="j_idt87"]/div/div[2]/div[1]/div/div/a
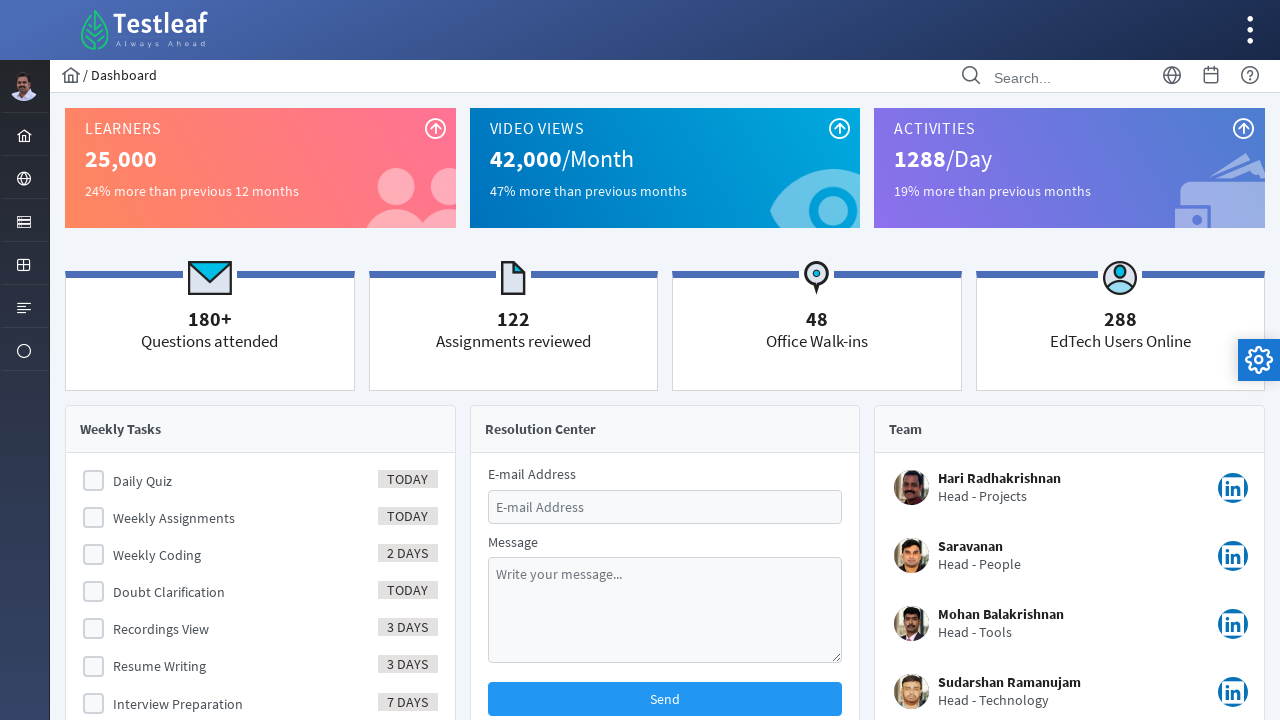

Verified navigation by checking breadcrumb: 
                    
                    / Dashboard
                
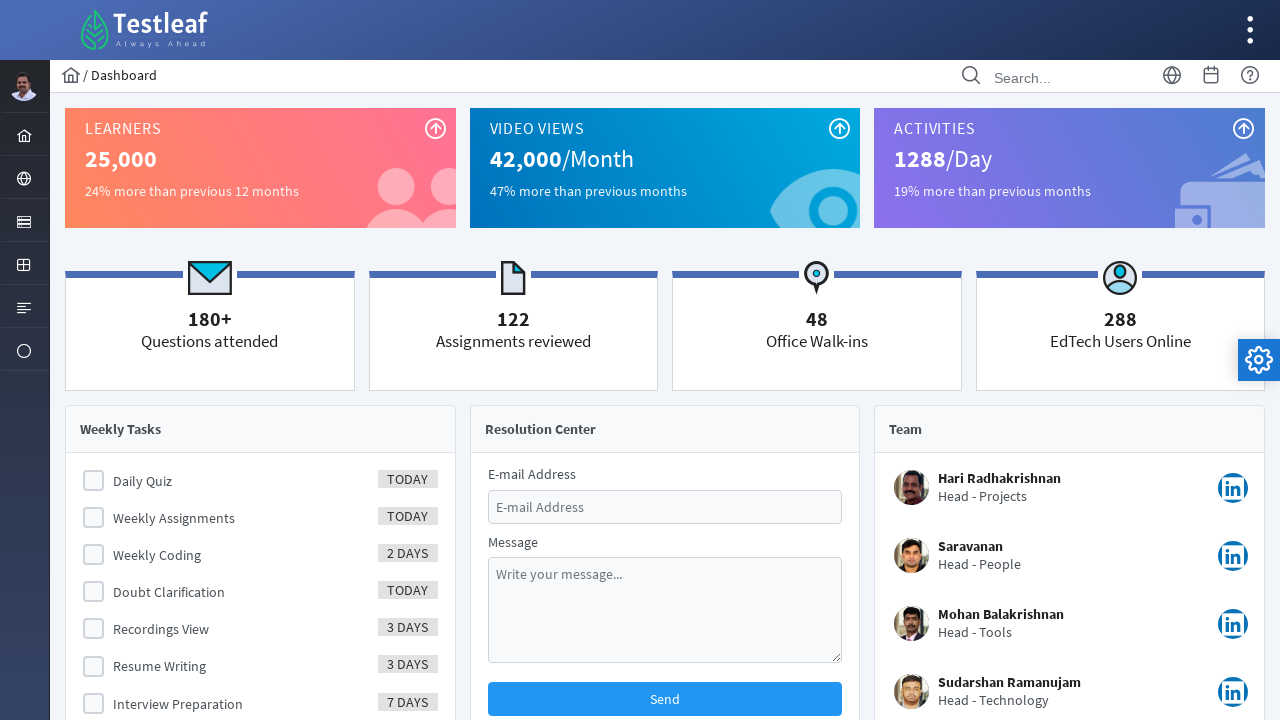

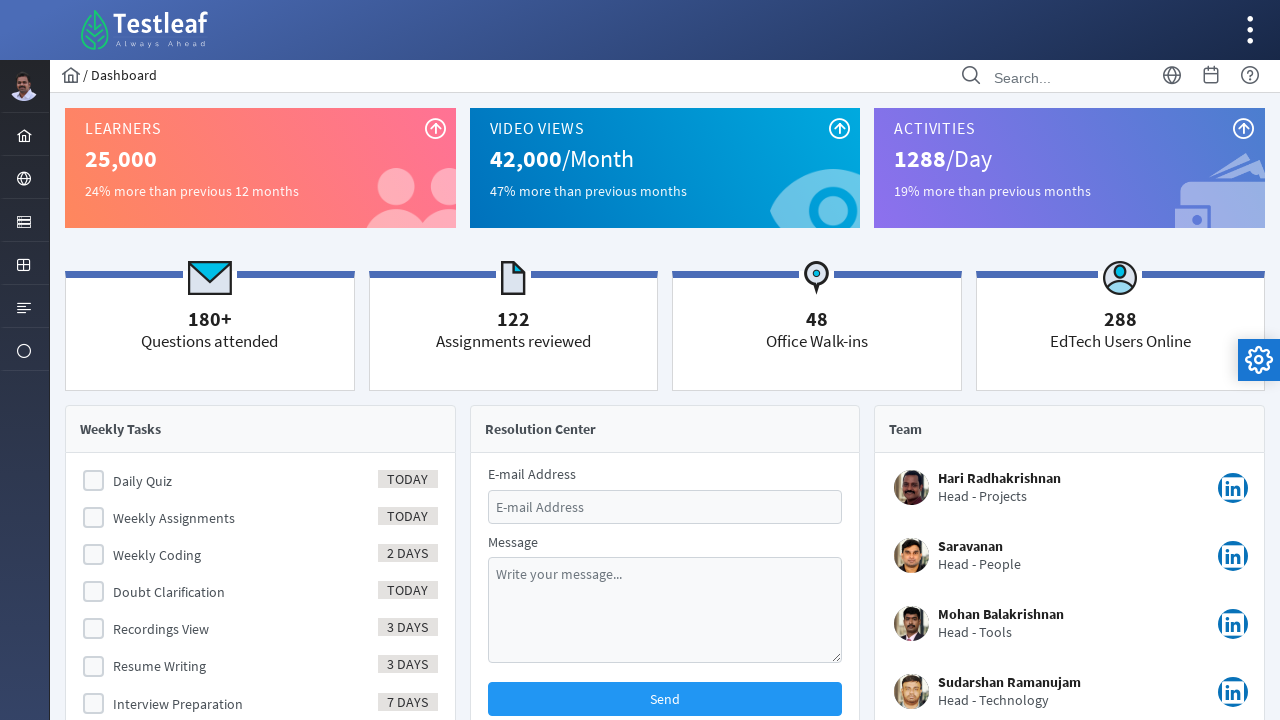